Tests the dynamic controls page by clicking the Remove button, waiting for the loading bar to disappear, and verifying that the checkbox is removed and "It's gone!" message is displayed.

Starting URL: https://practice.cydeo.com/dynamic_controls

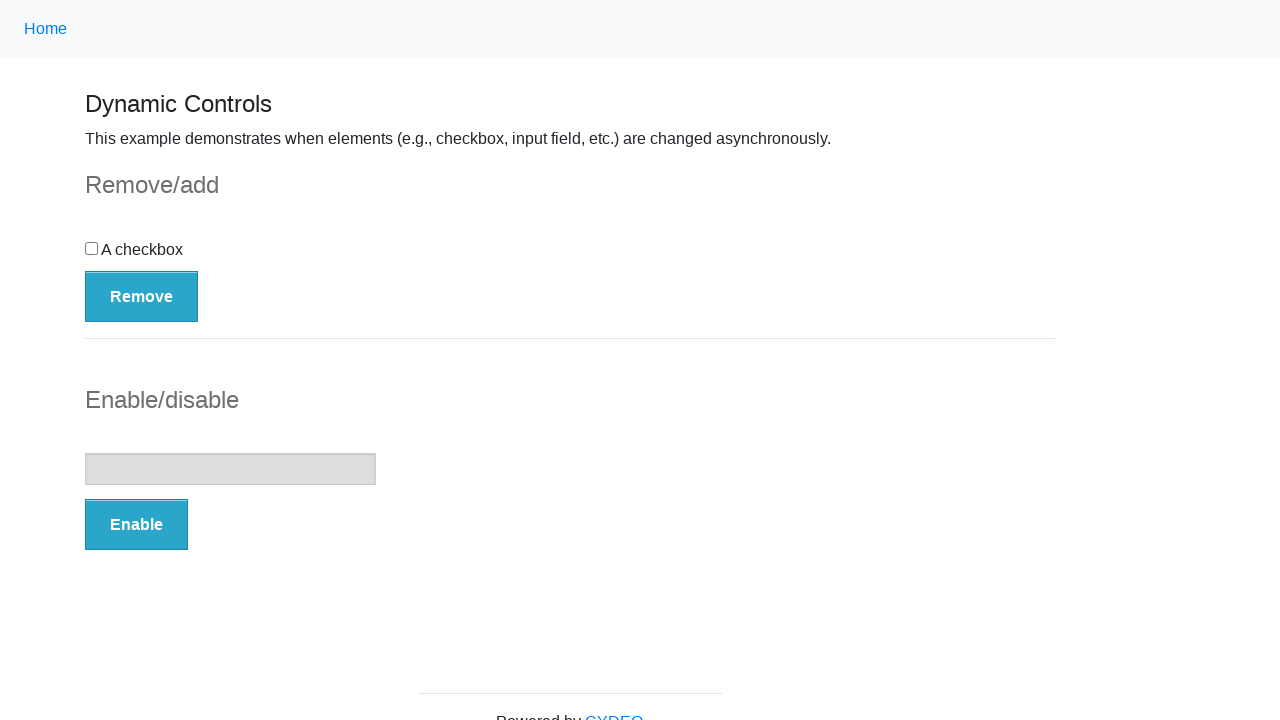

Clicked the Remove button at (142, 296) on button:has-text('Remove')
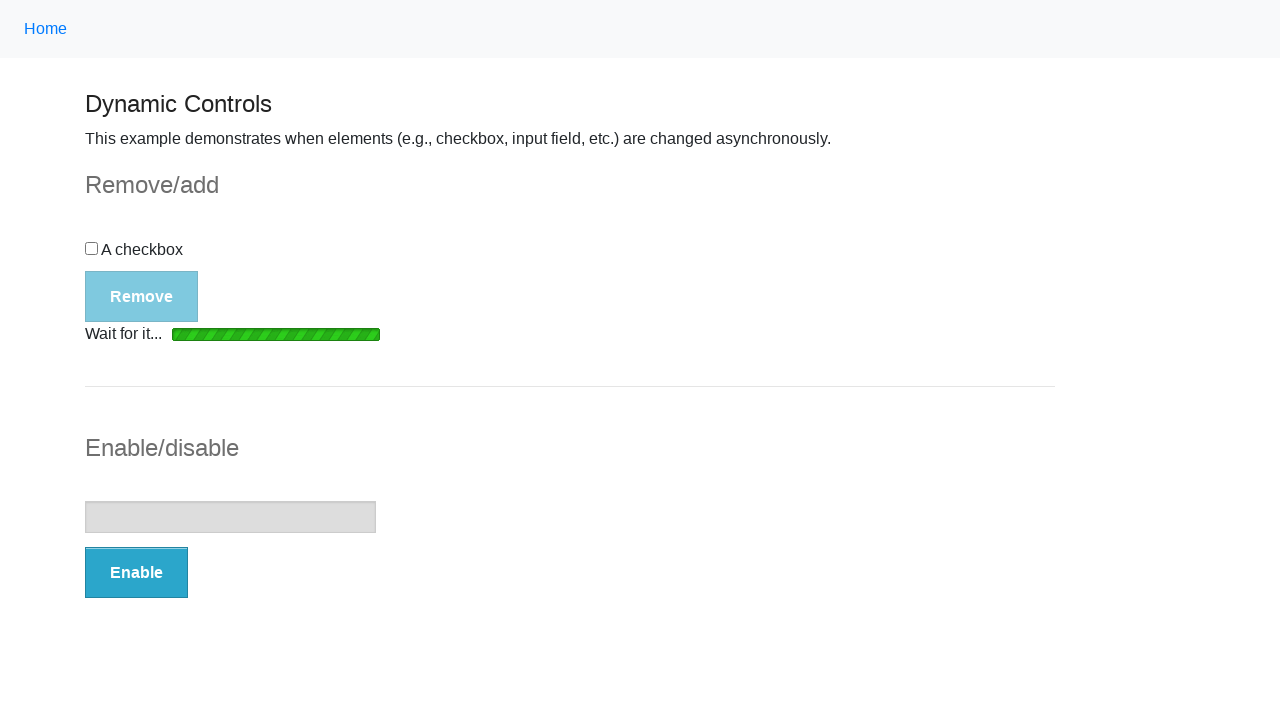

Waited for loading bar to disappear
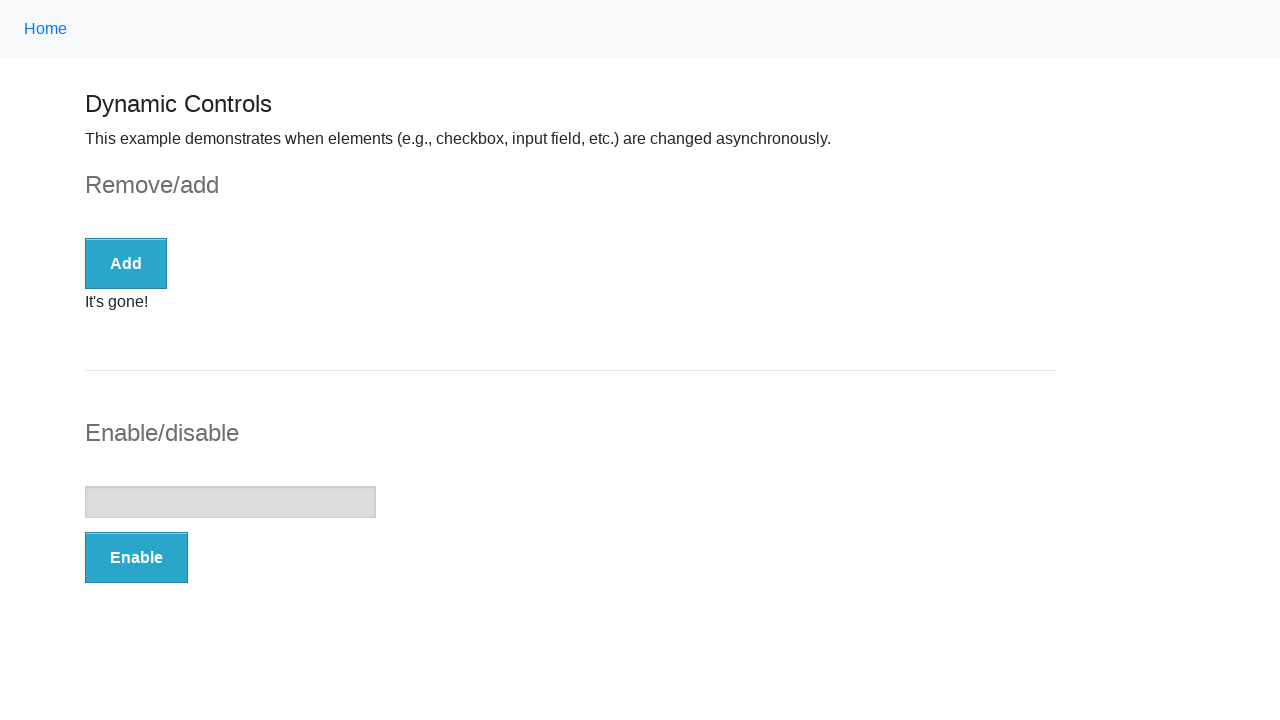

Verified that checkbox is no longer visible
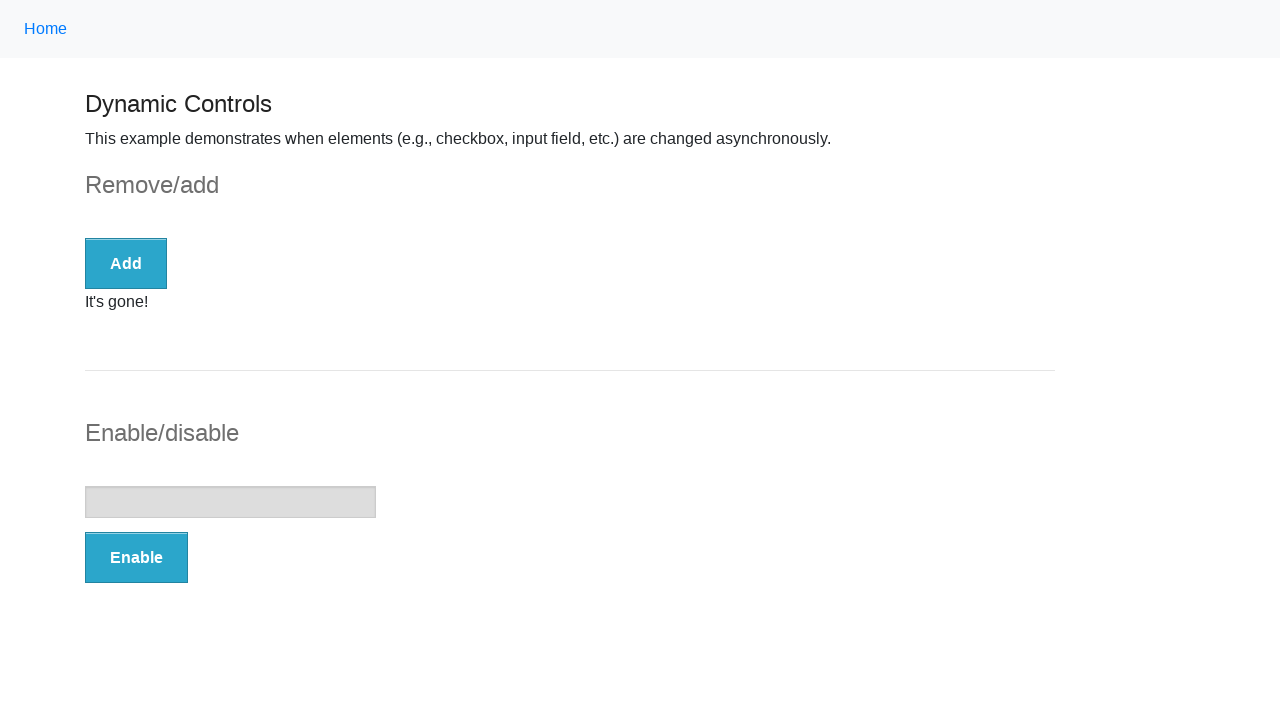

Verified that 'It's gone!' message is displayed
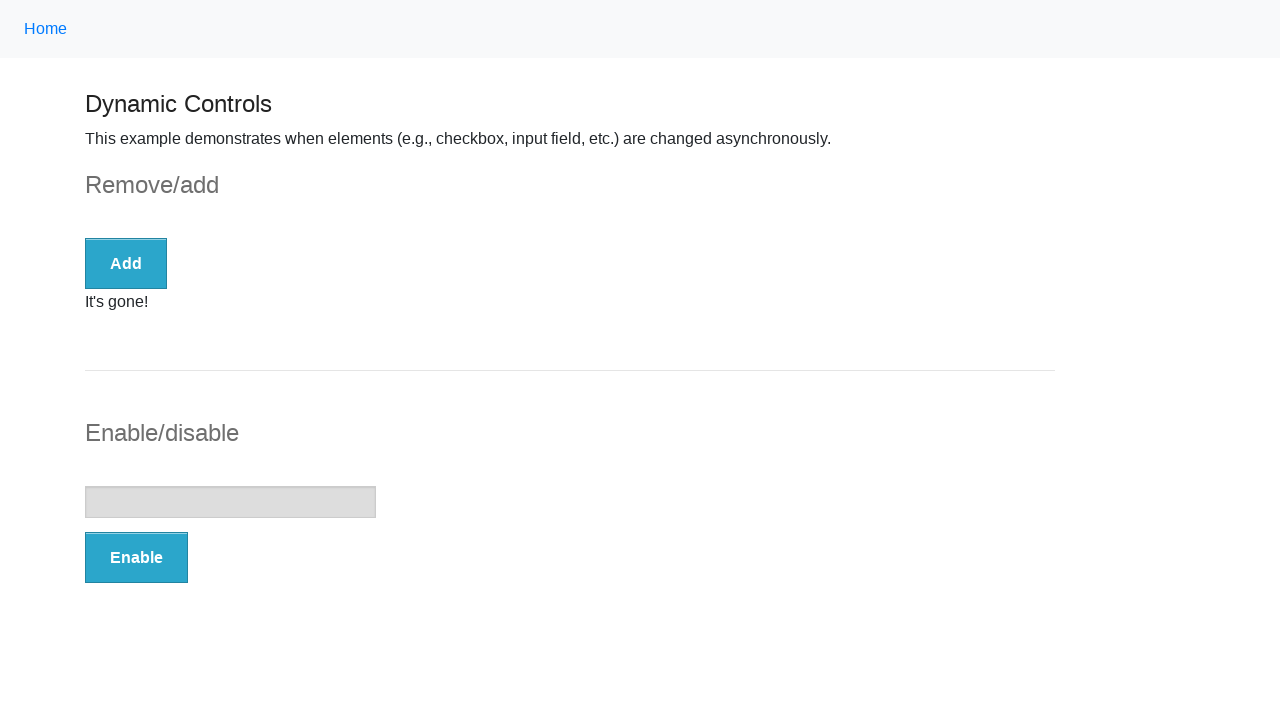

Verified that message text contains 'gone'
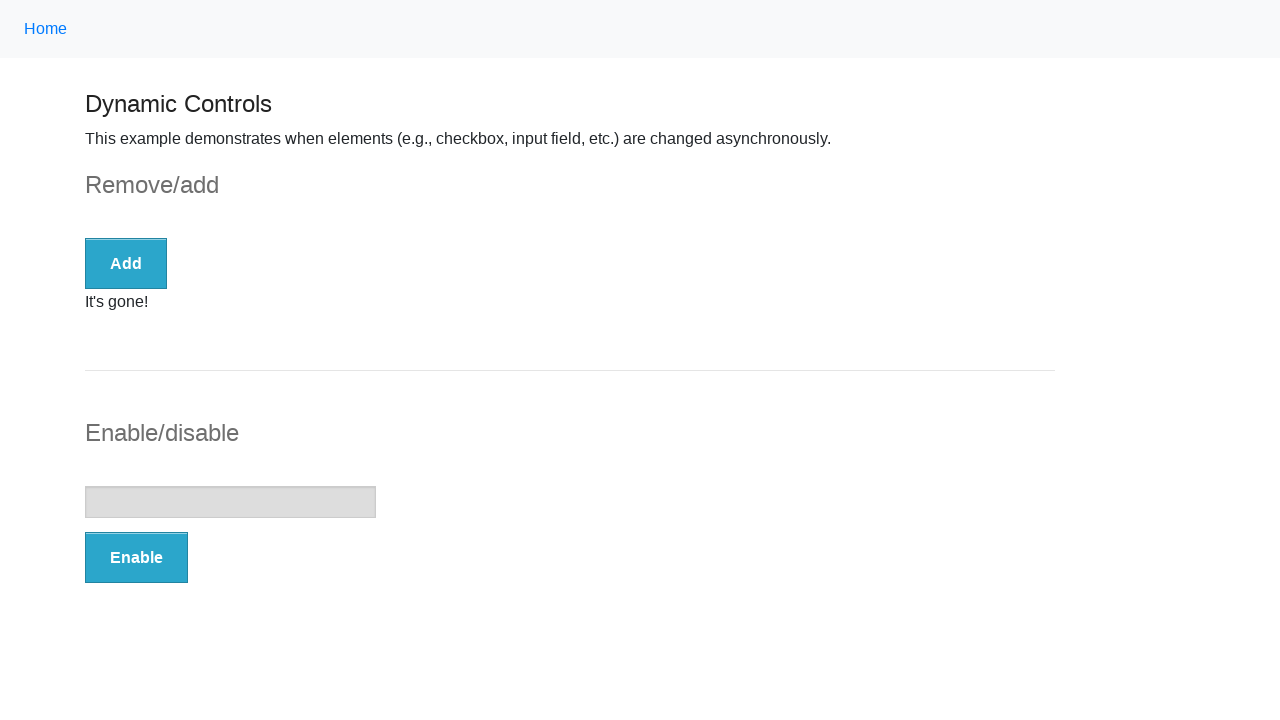

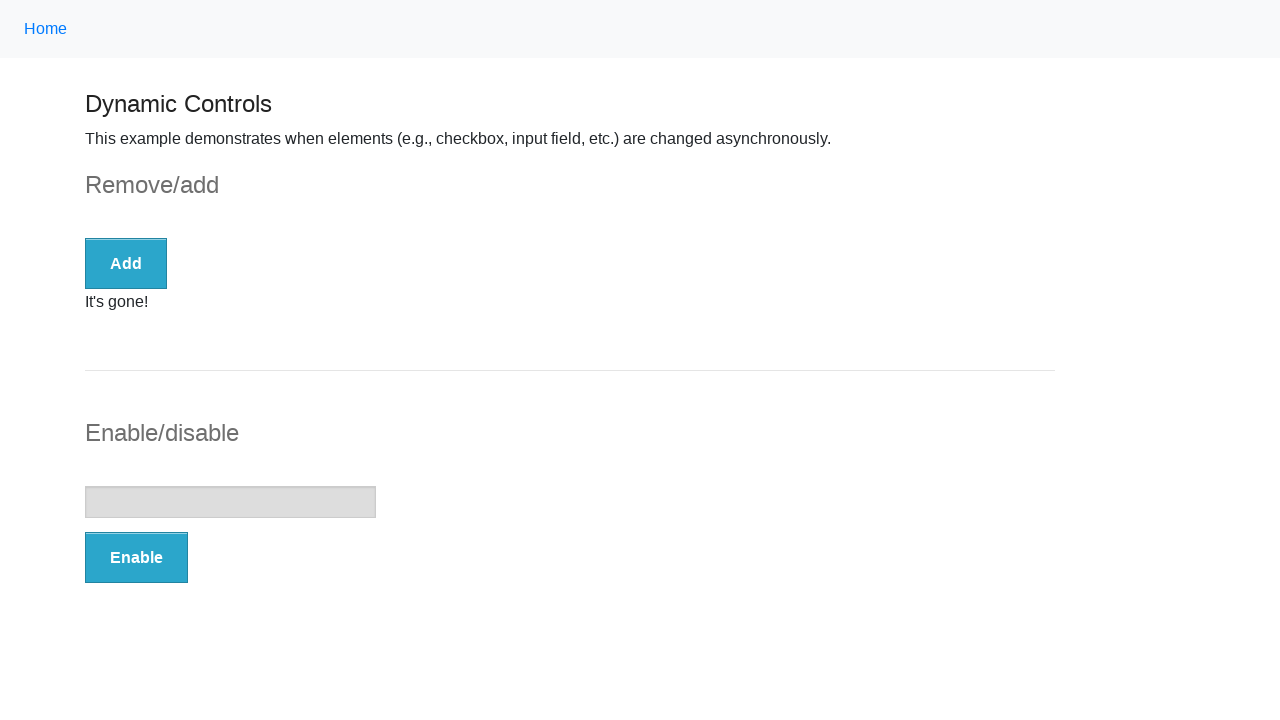